Tests drag functionality by clicking and holding an element, then moving it to specific coordinates

Starting URL: https://jqueryui.com/droppable/

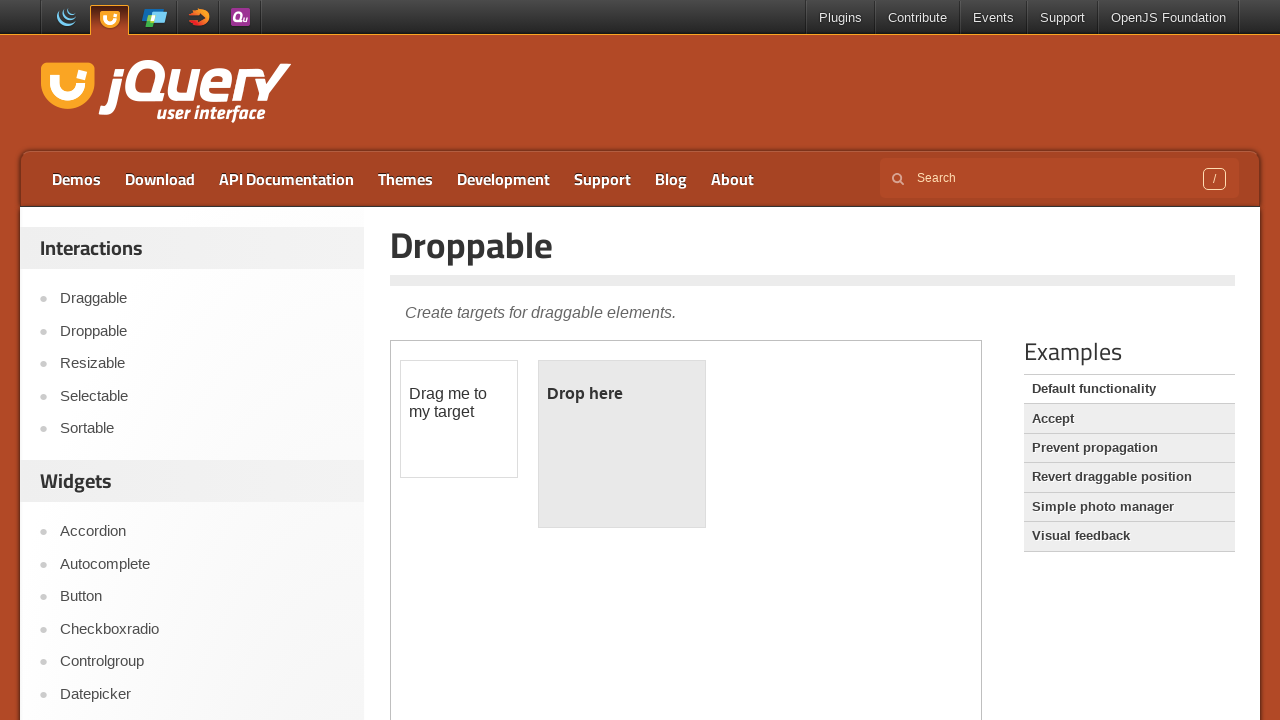

Located iframe containing draggable elements
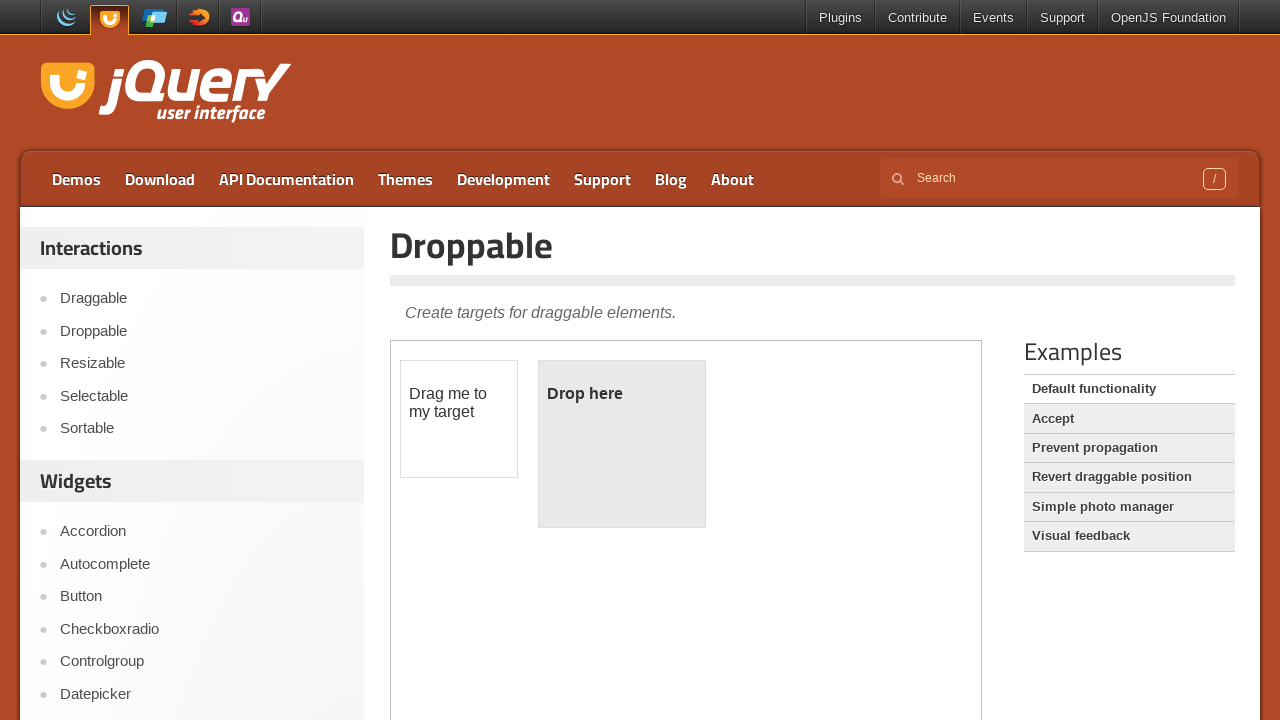

Located draggable element with ID 'draggable'
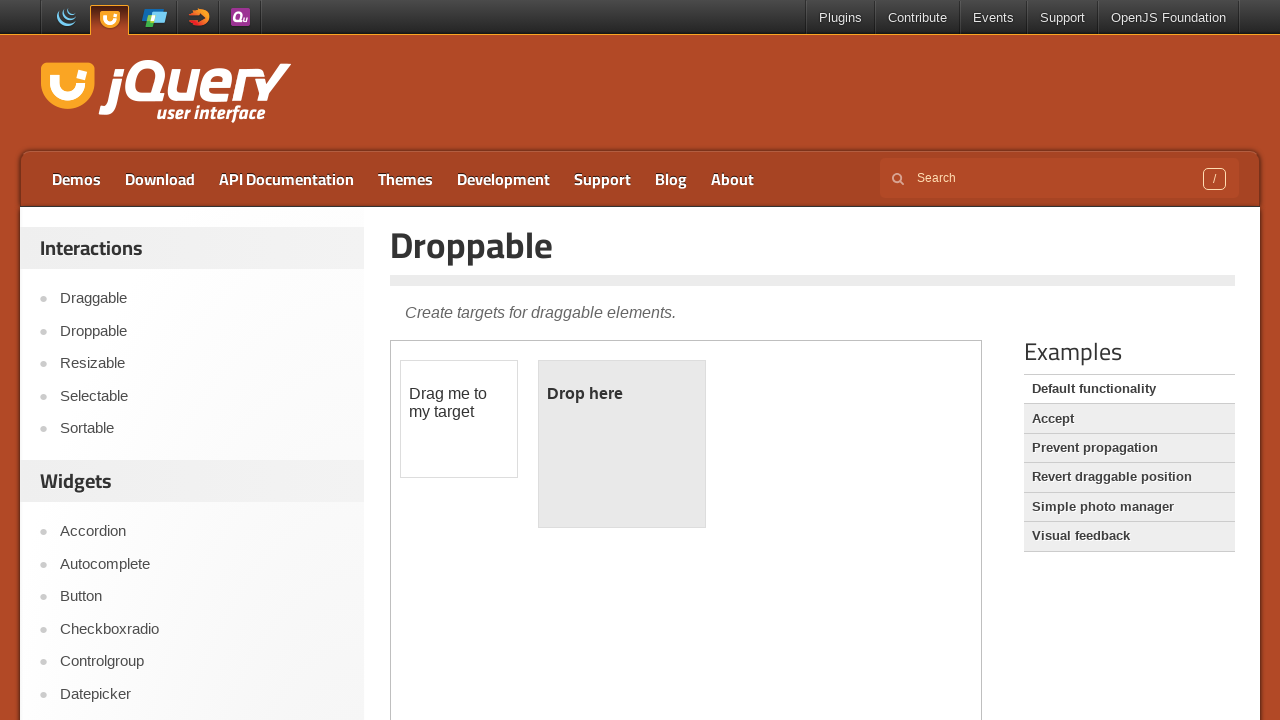

Retrieved bounding box coordinates of draggable element
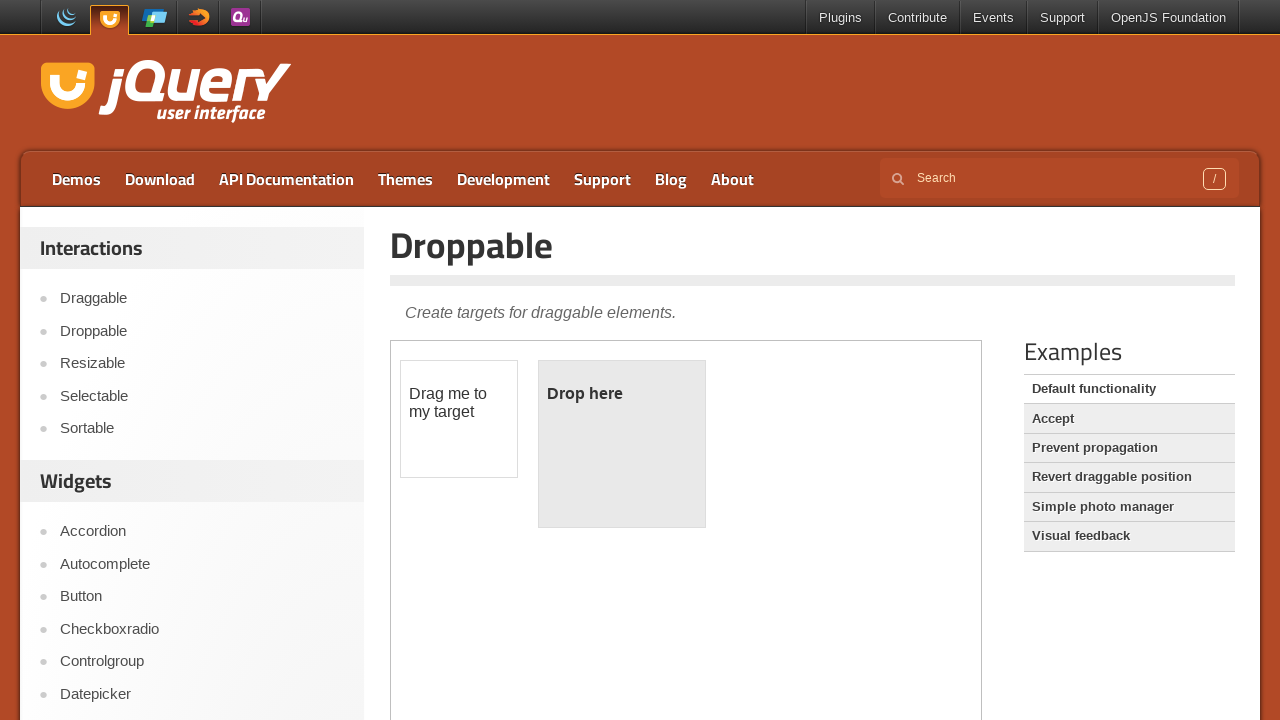

Moved mouse to center of draggable element at (459, 419)
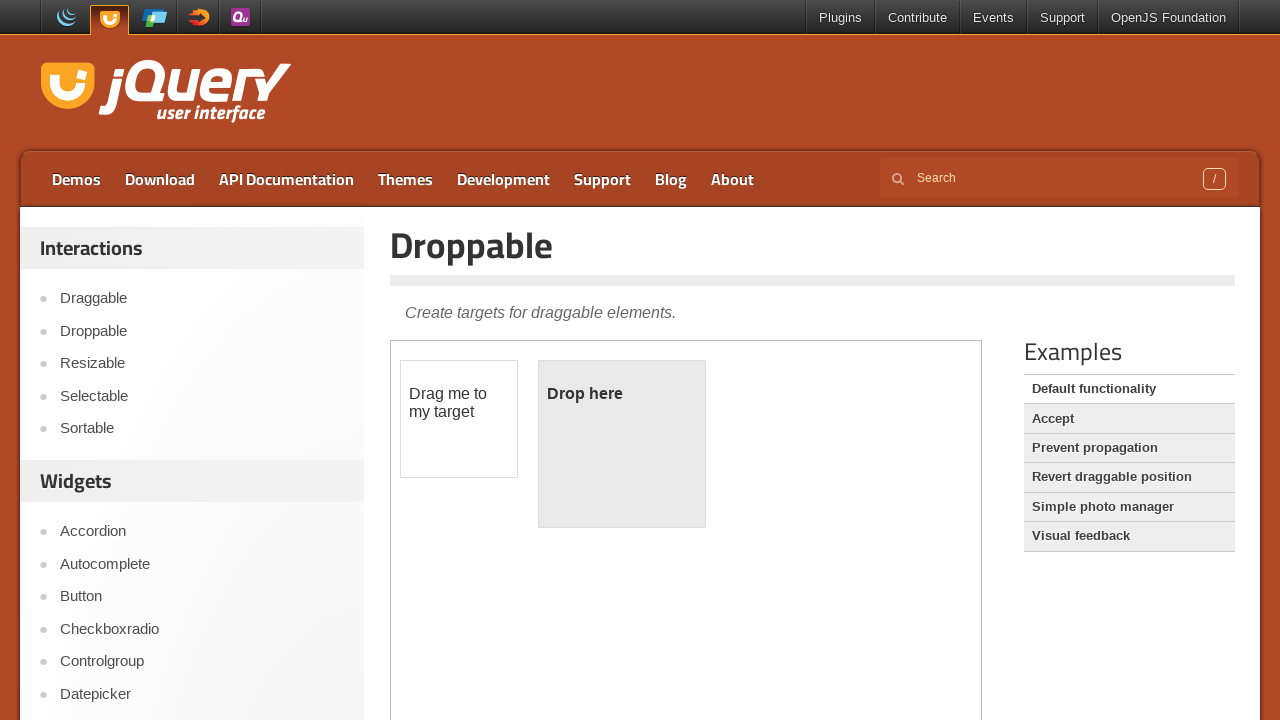

Pressed and held mouse button down on draggable element at (459, 419)
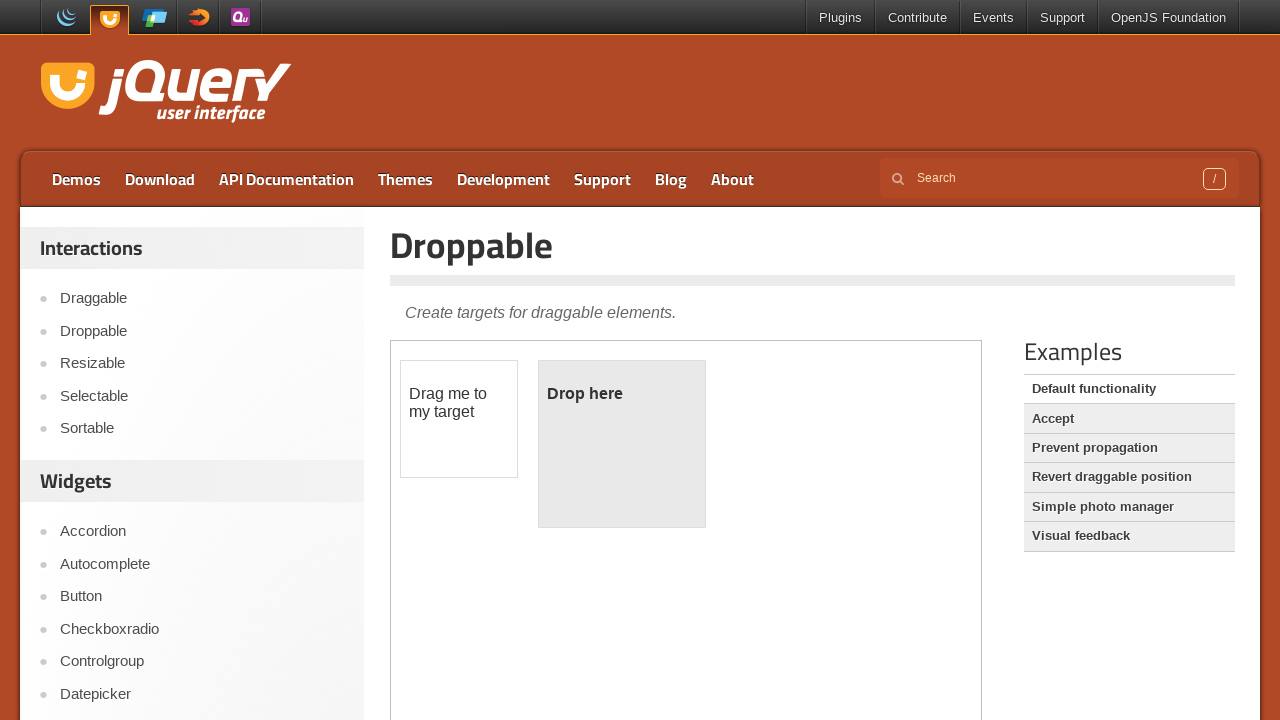

Dragged element to offset position (390px right, 260px down) at (790, 620)
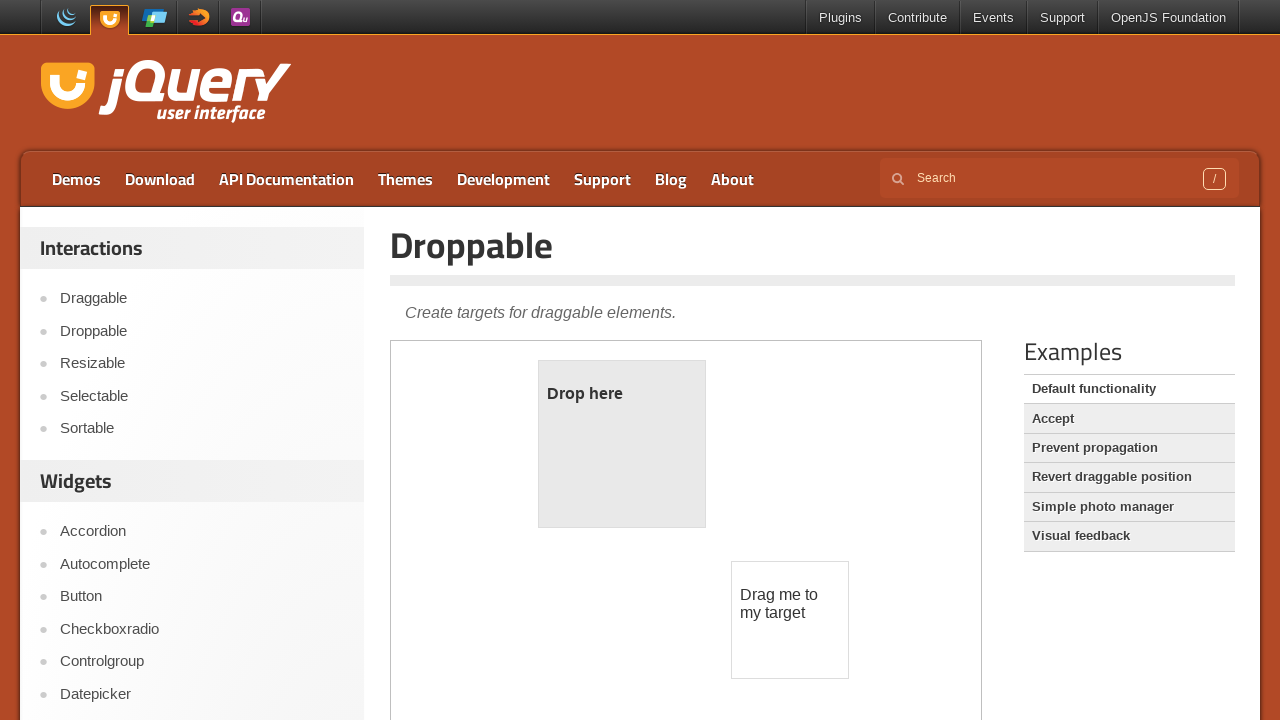

Released mouse button to complete drag operation at (790, 620)
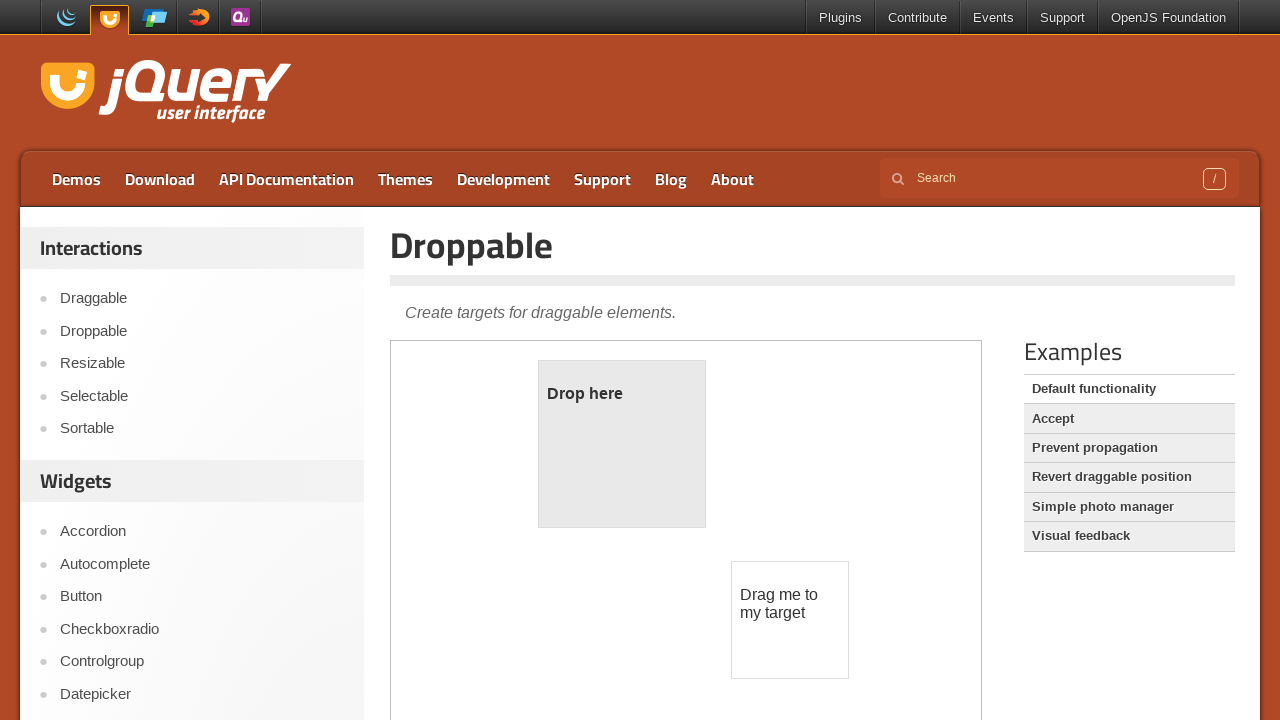

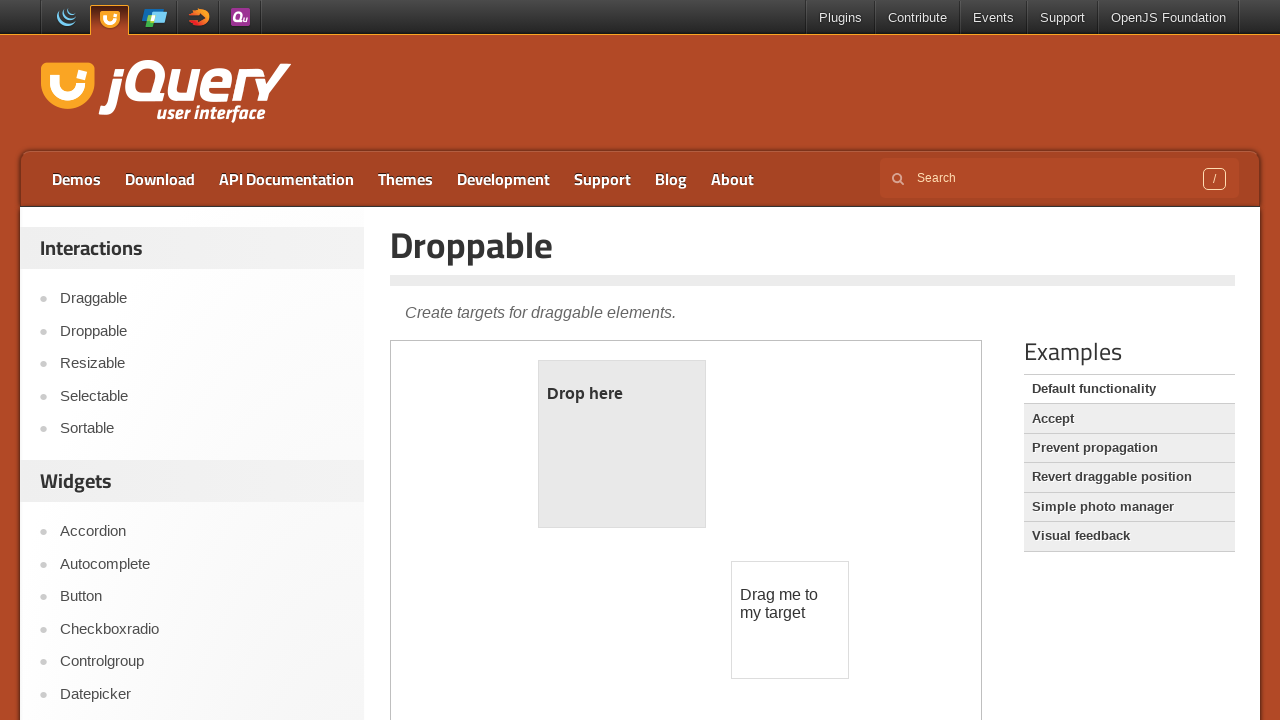